Tests JavaScript Confirm dialog by clicking the confirm button, dismissing the dialog, and verifying the result text shows "You clicked: Cancel"

Starting URL: https://the-internet.herokuapp.com/javascript_alerts

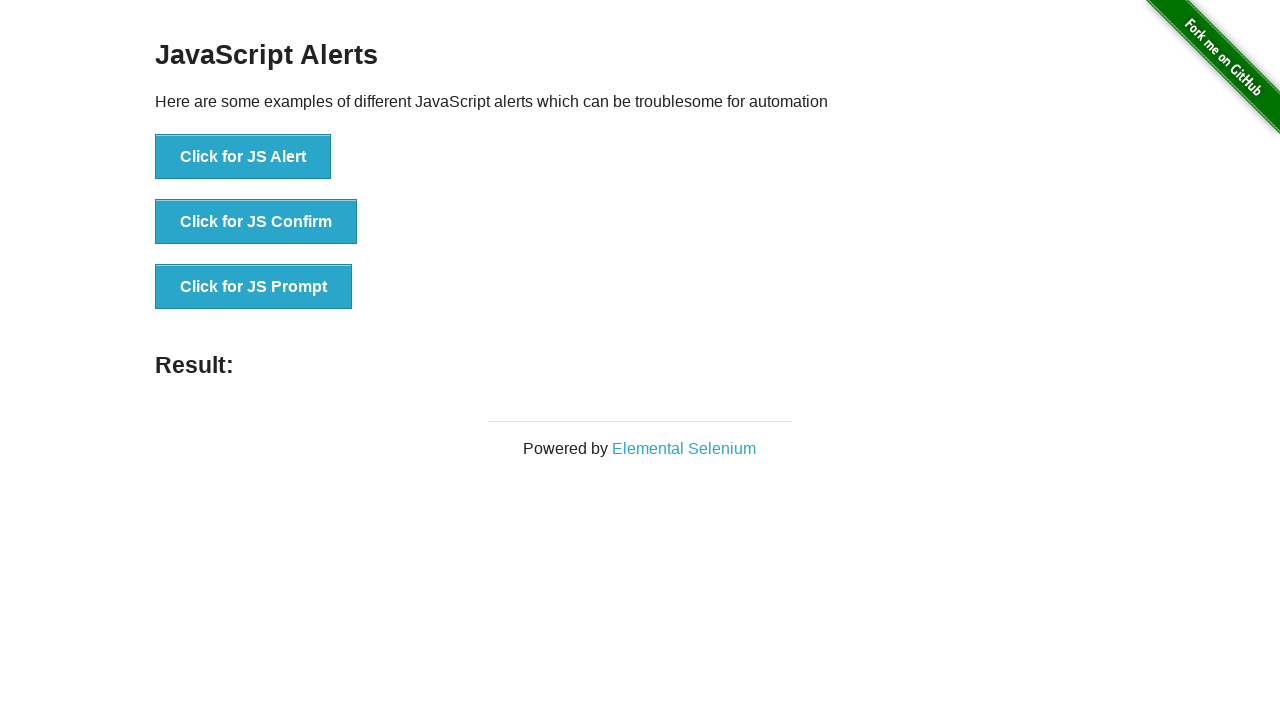

Set up dialog handler to dismiss the confirm dialog
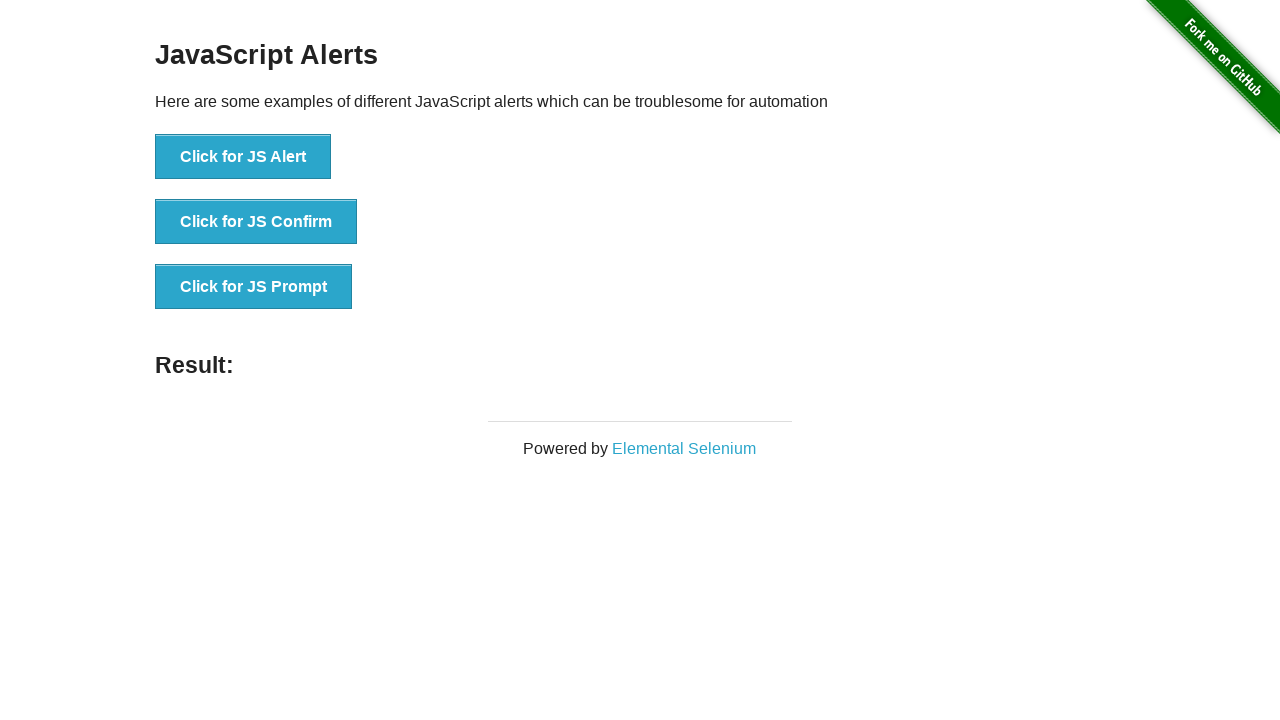

Clicked the JS Confirm button at (256, 222) on xpath=//*[text()='Click for JS Confirm']
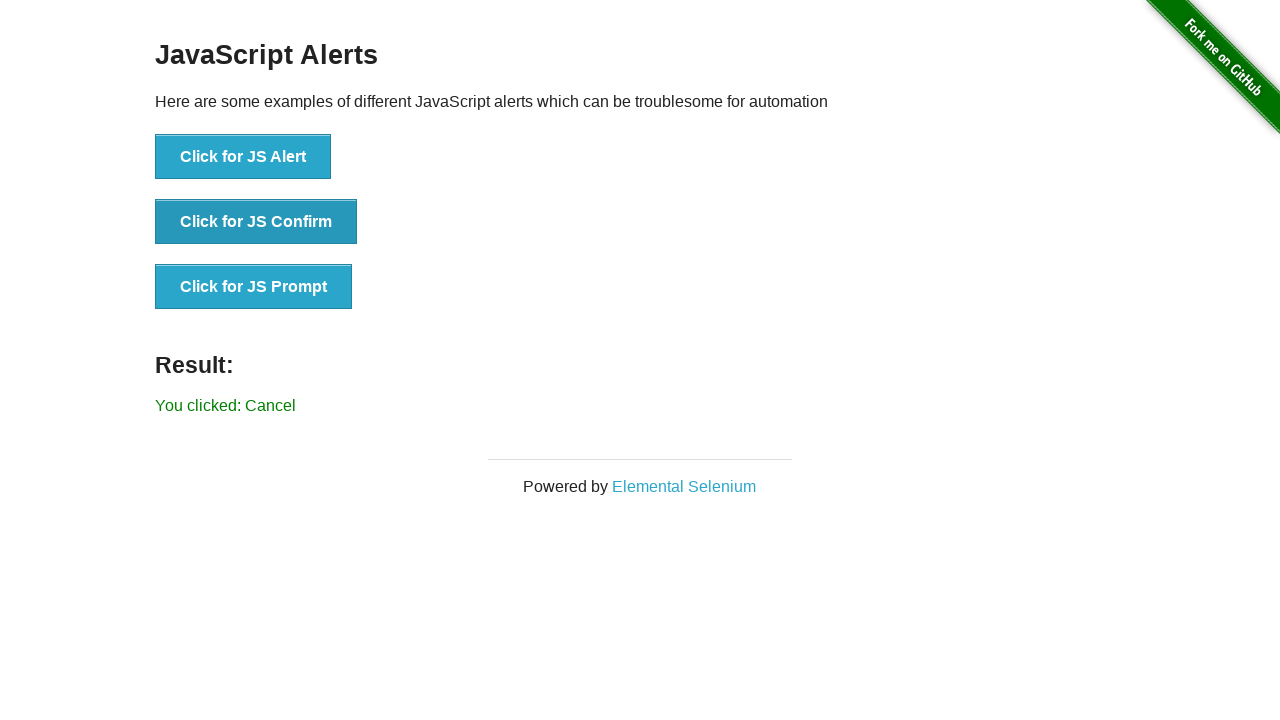

Waited for result element to appear
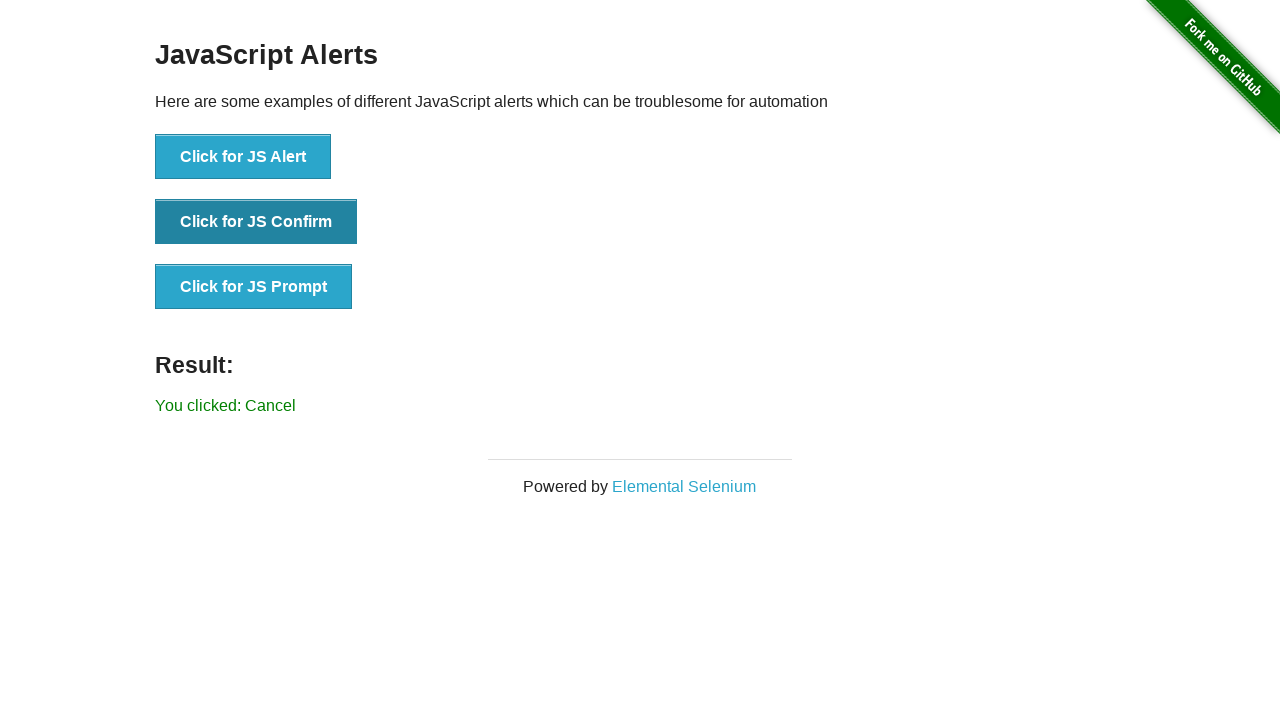

Retrieved result text content
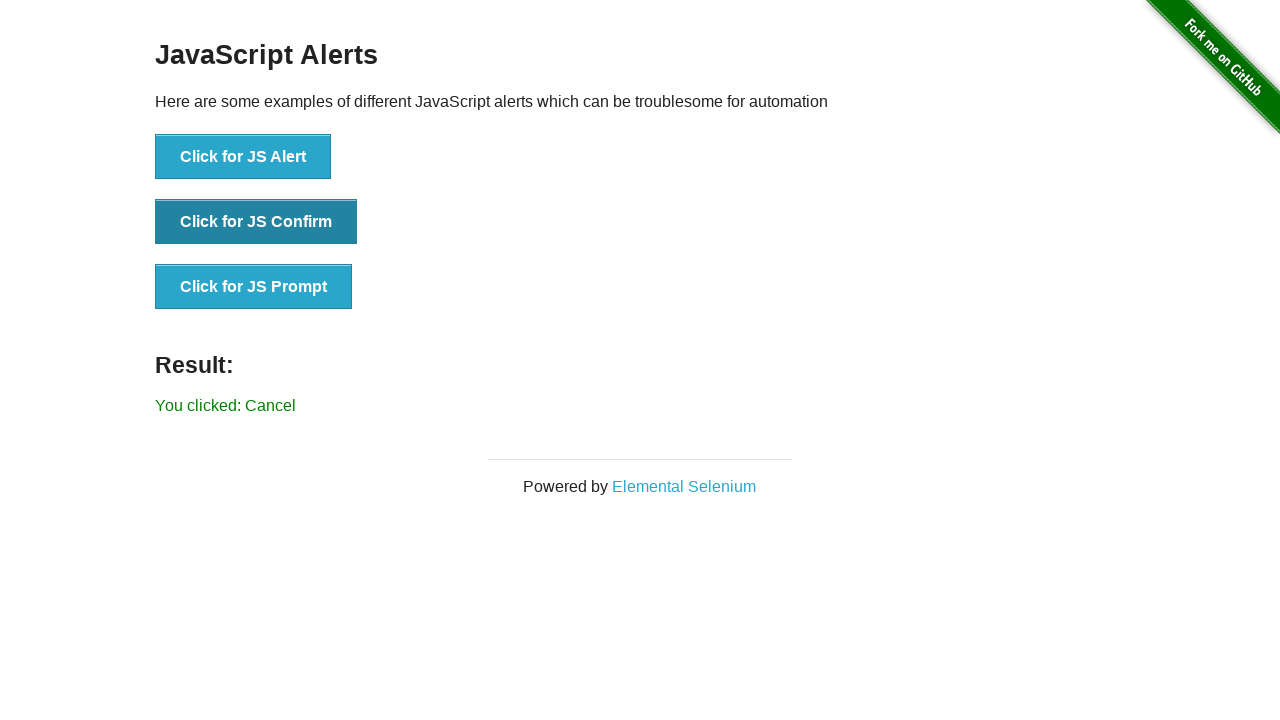

Verified result text shows 'You clicked: Cancel'
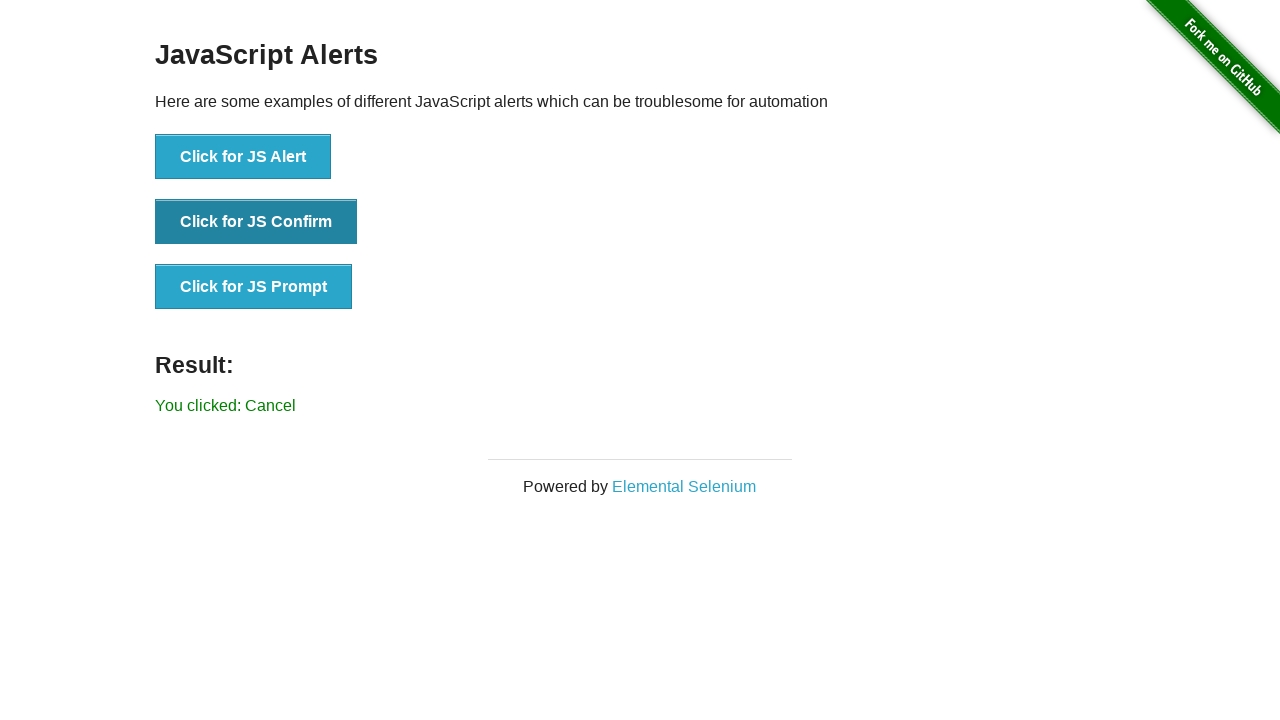

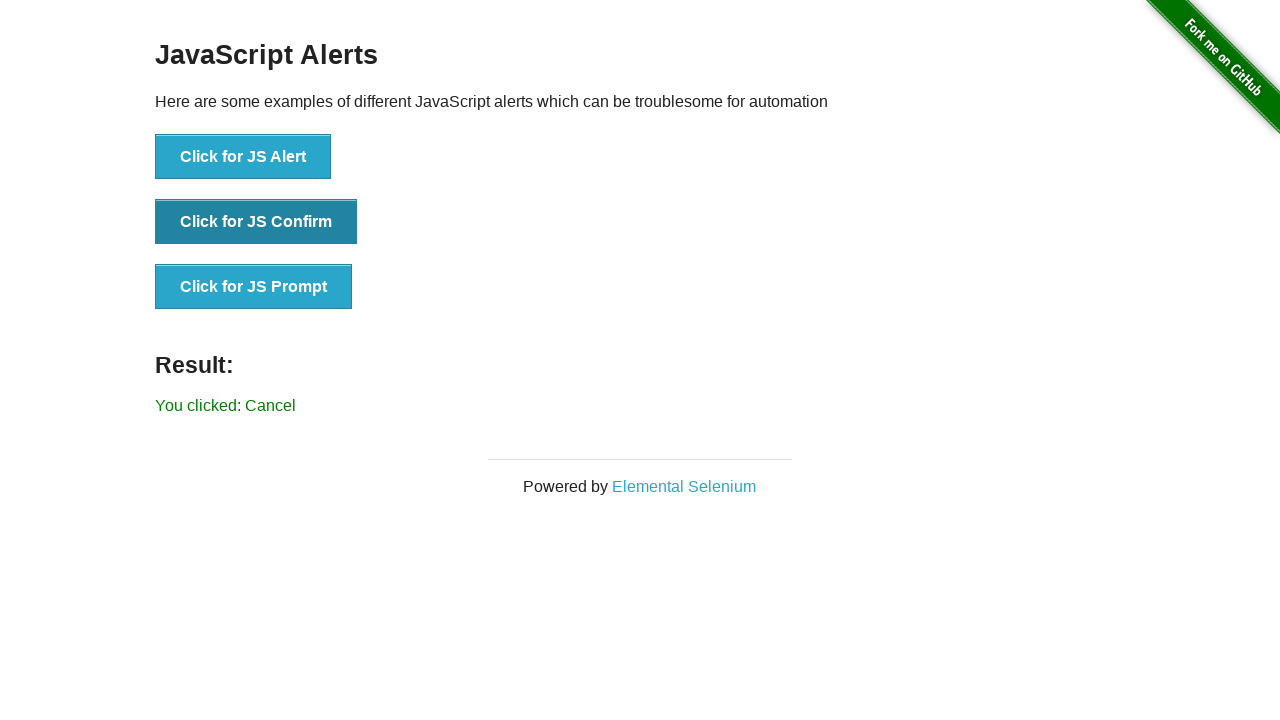